Tests JavaScript prompt dialog handling by clicking a button to trigger a JS prompt, entering text into the prompt, and dismissing it

Starting URL: https://the-internet.herokuapp.com/javascript_alerts

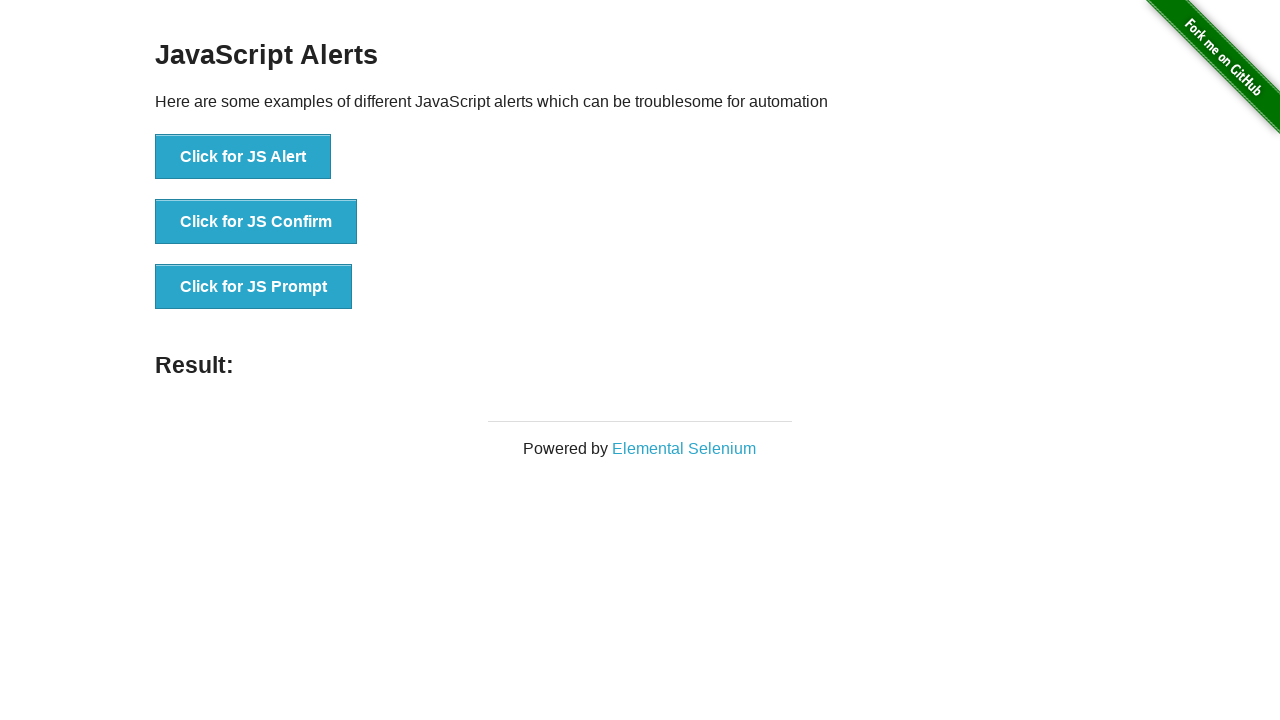

Clicked button to trigger JavaScript prompt dialog at (254, 287) on xpath=//button[text()='Click for JS Prompt']
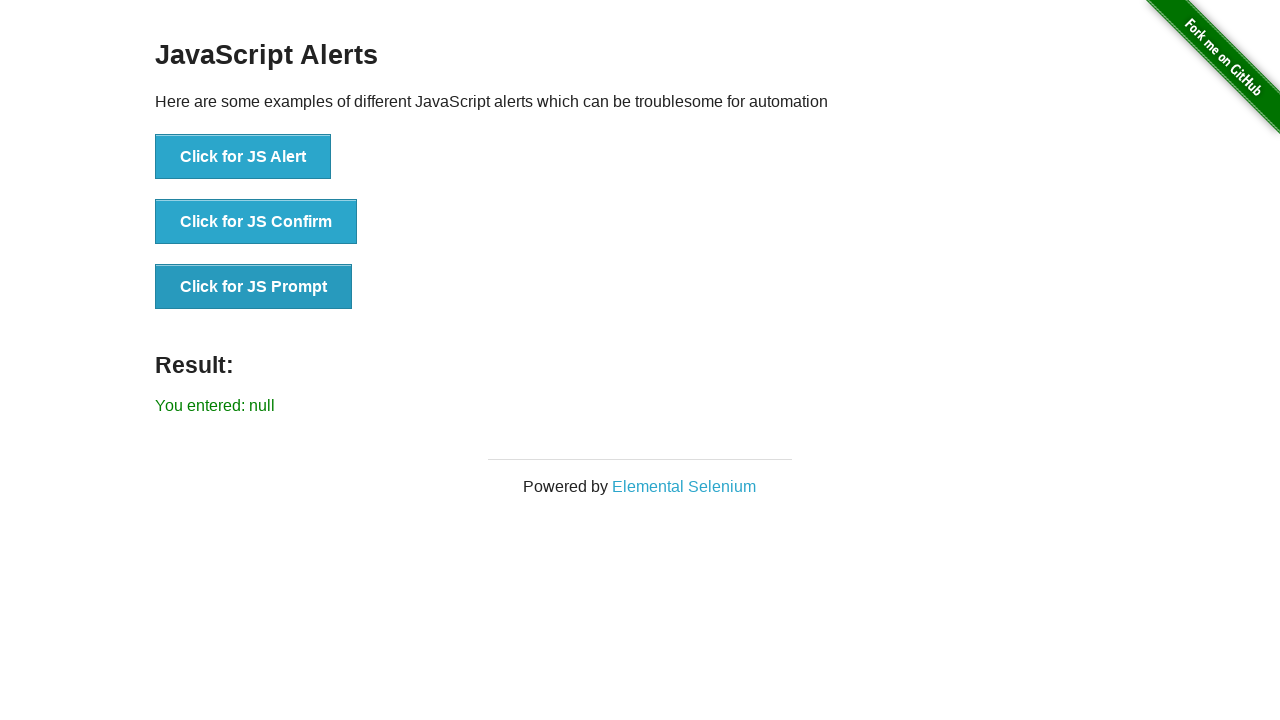

Set up dialog handler to dismiss prompts
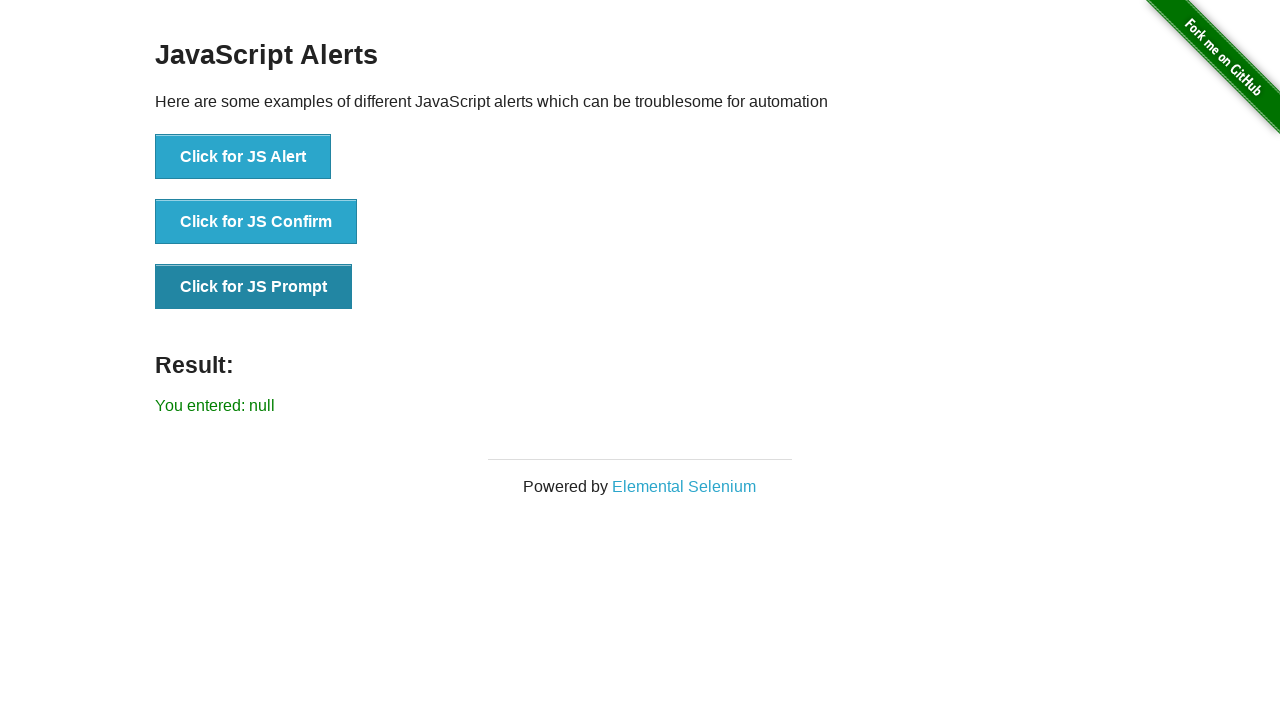

Clicked button again to trigger JavaScript prompt with handler active at (254, 287) on xpath=//button[text()='Click for JS Prompt']
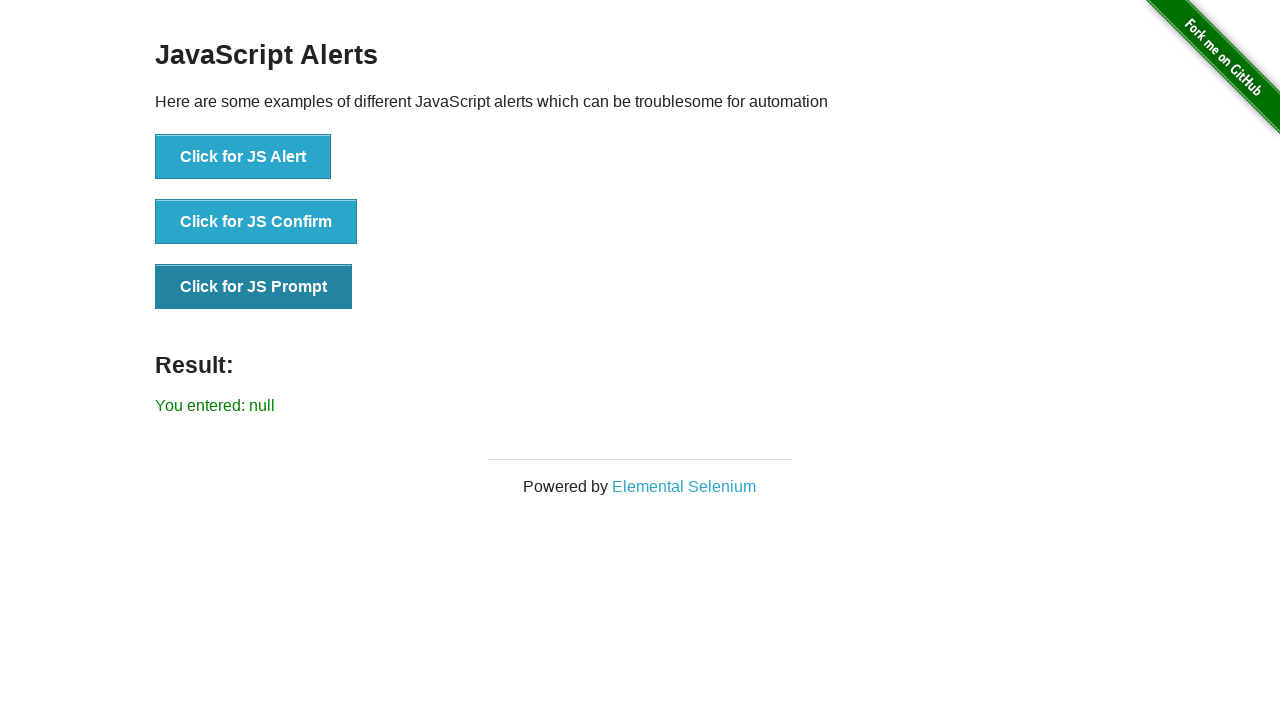

Prompt result element appeared on page
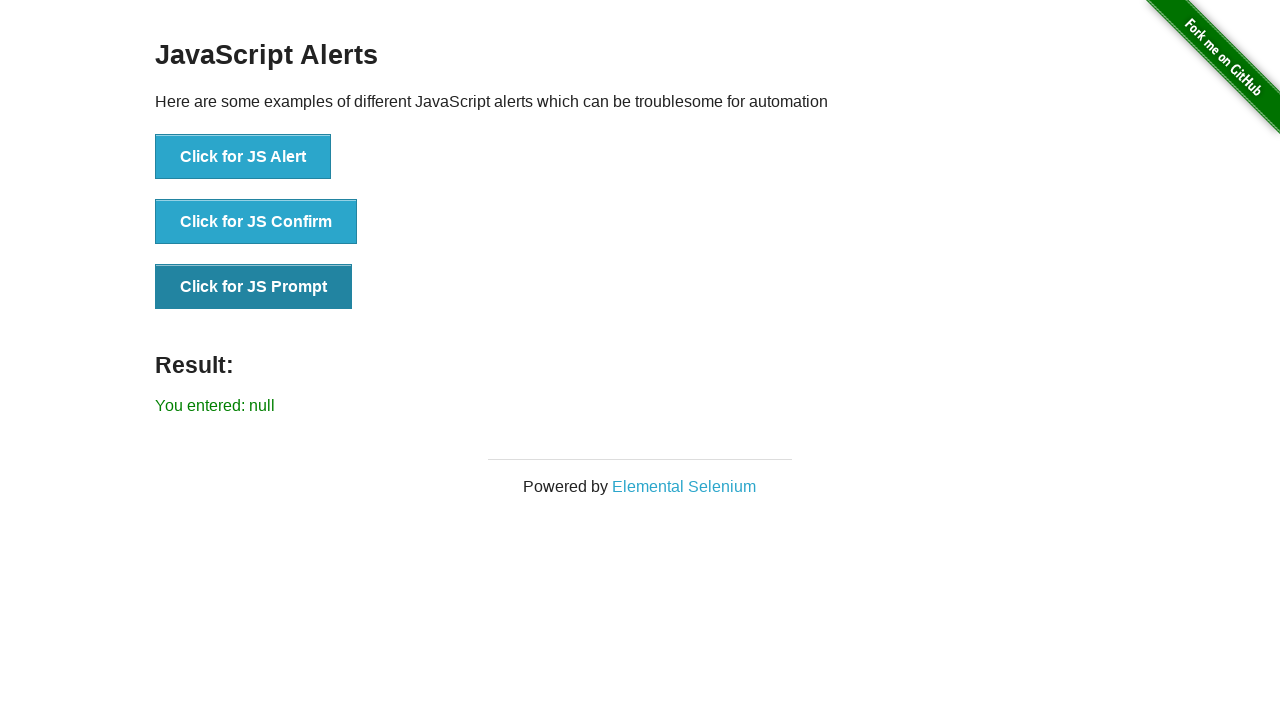

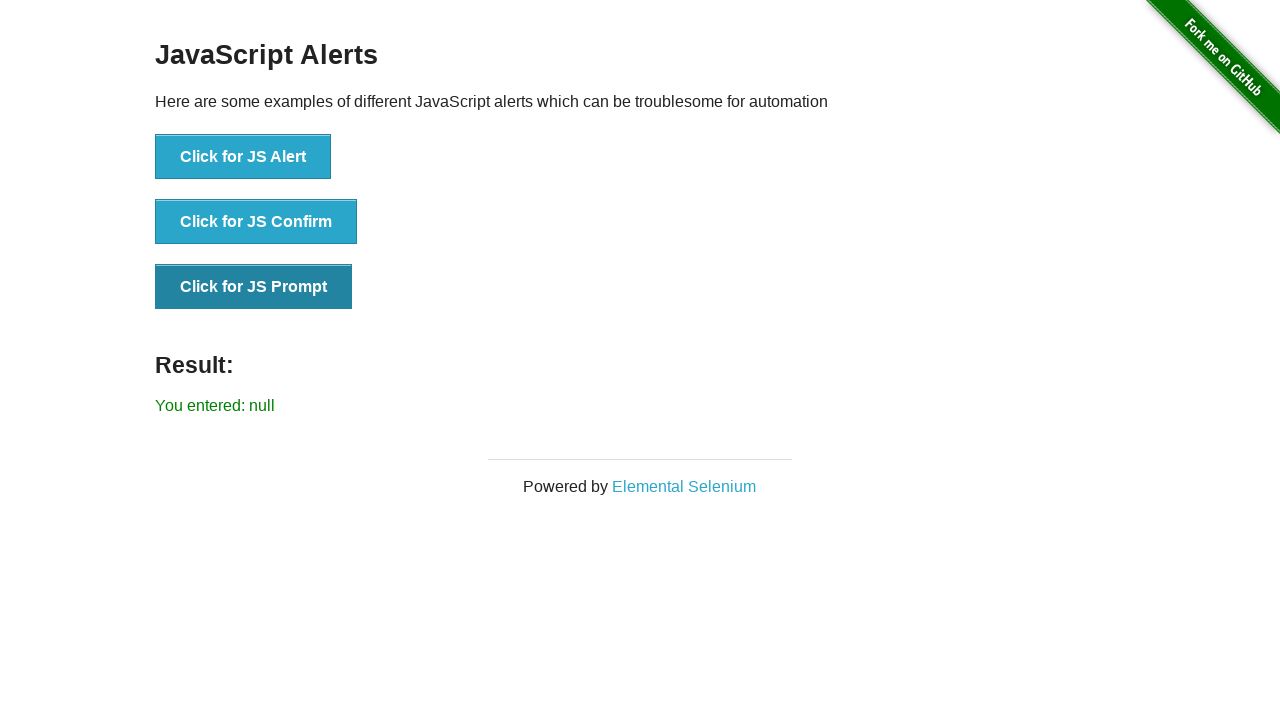